Tests form filling on a registration page by entering first name and last name fields

Starting URL: https://naveenautomationlabs.com/opencart/index.php?route=account/register

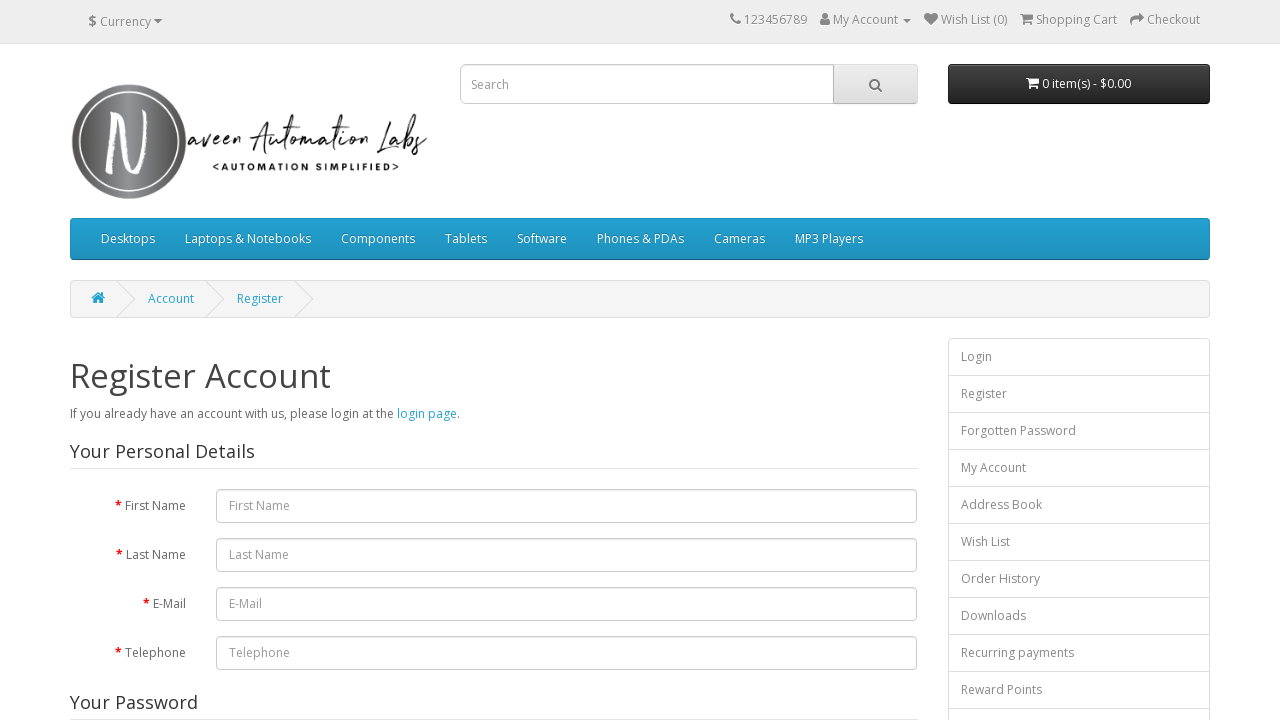

Filled first name field with 'naveen' on #input-firstname
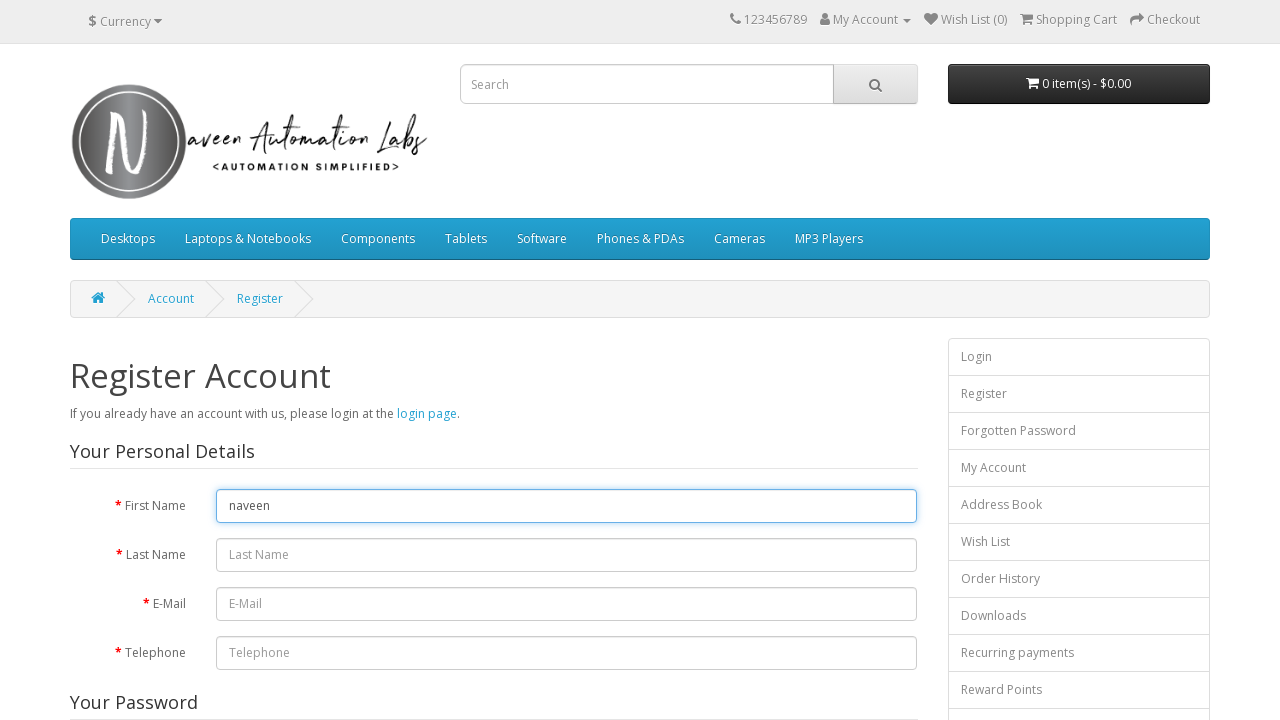

Filled last name field with 'Automation Labs' on #input-lastname
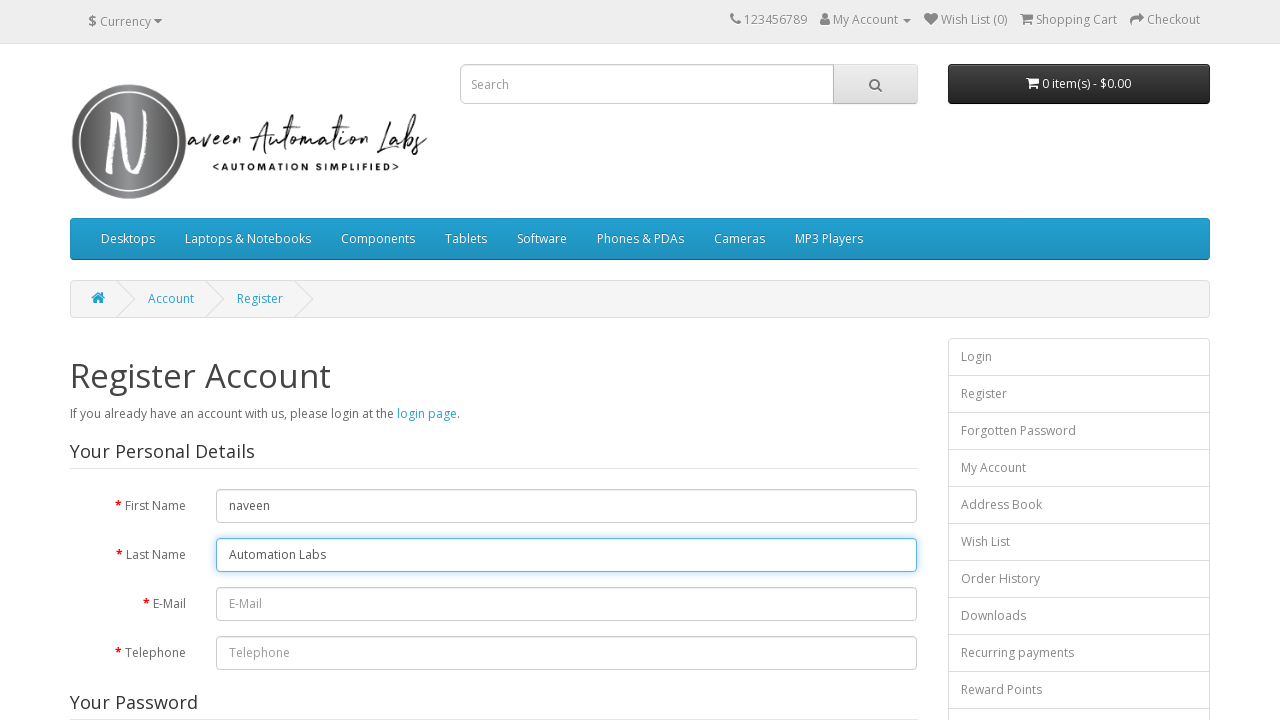

Waited 2000ms for form to be visible/stable
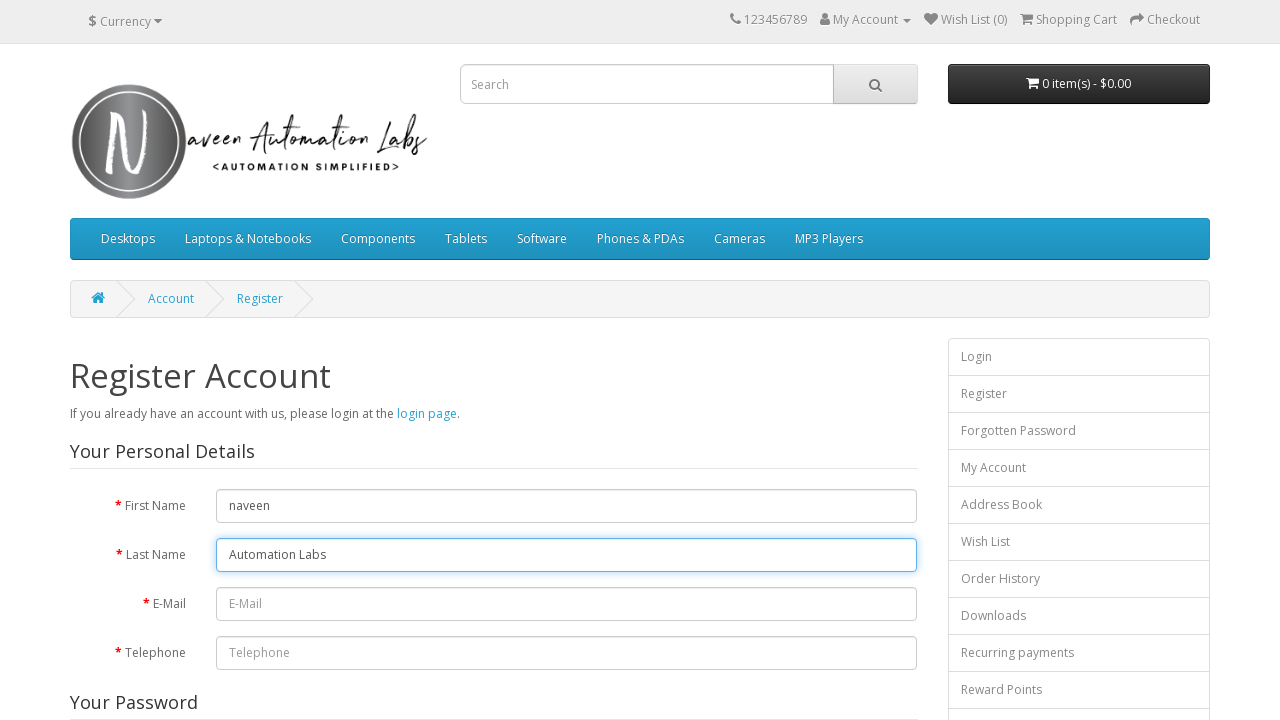

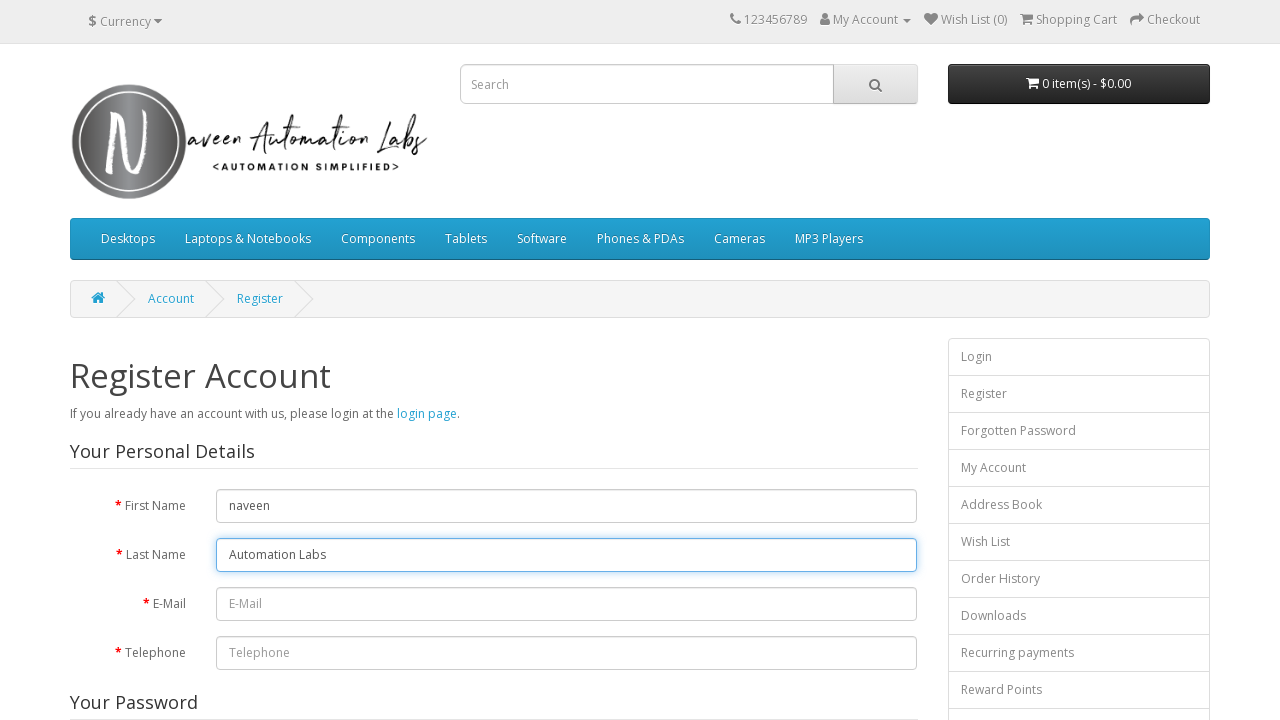